Navigates to the automationexercise.com homepage and verifies the "Features Items" section is displayed

Starting URL: https://automationexercise.com/

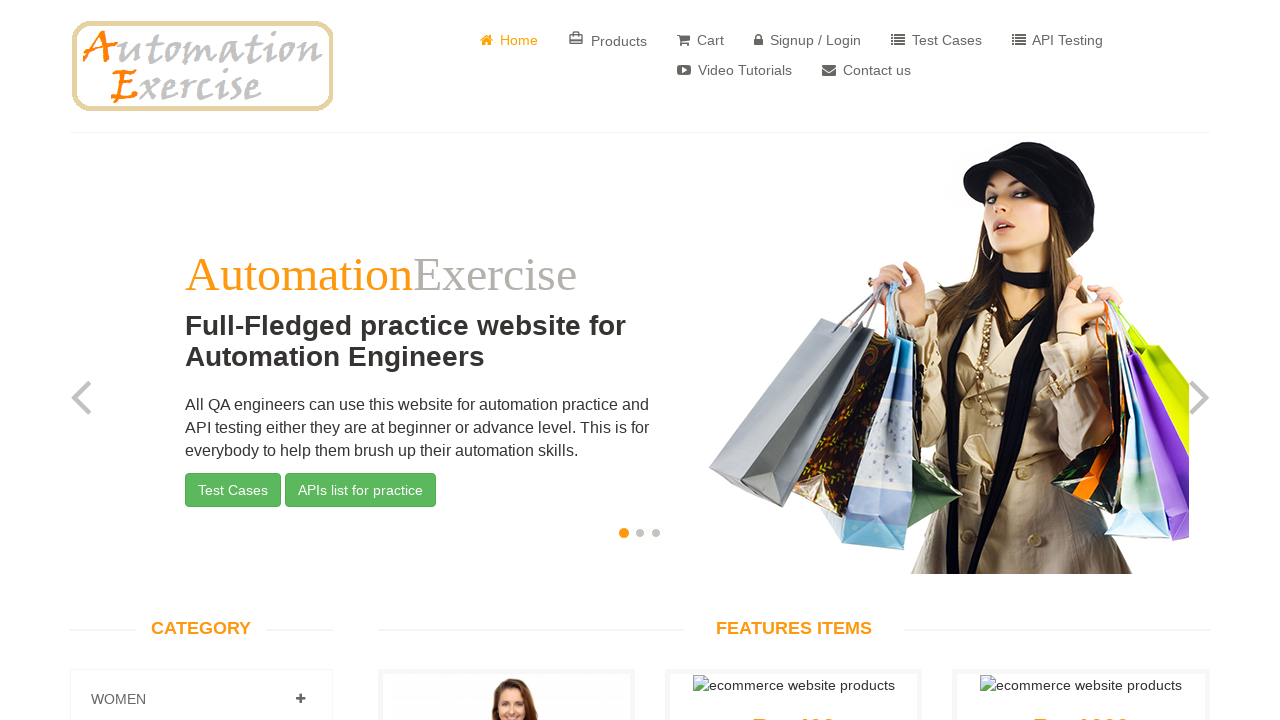

Login link is now visible, page fully loaded
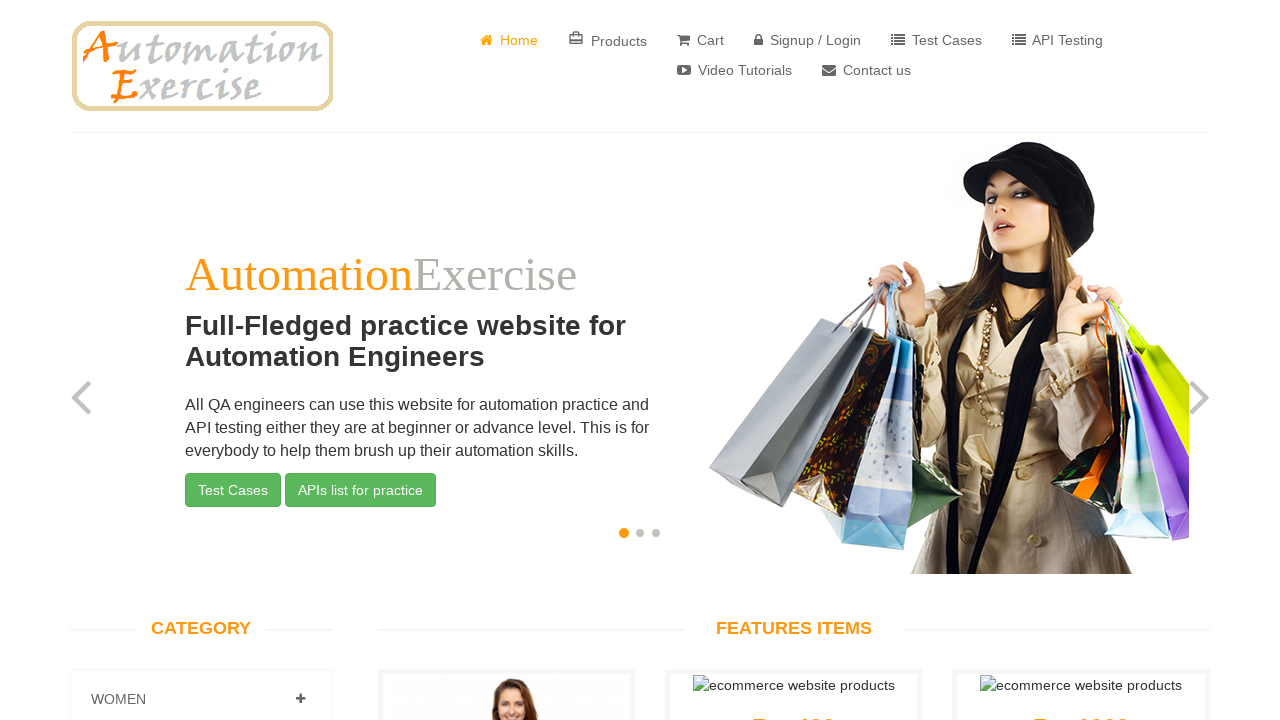

Features Items section is displayed on automationexercise.com homepage
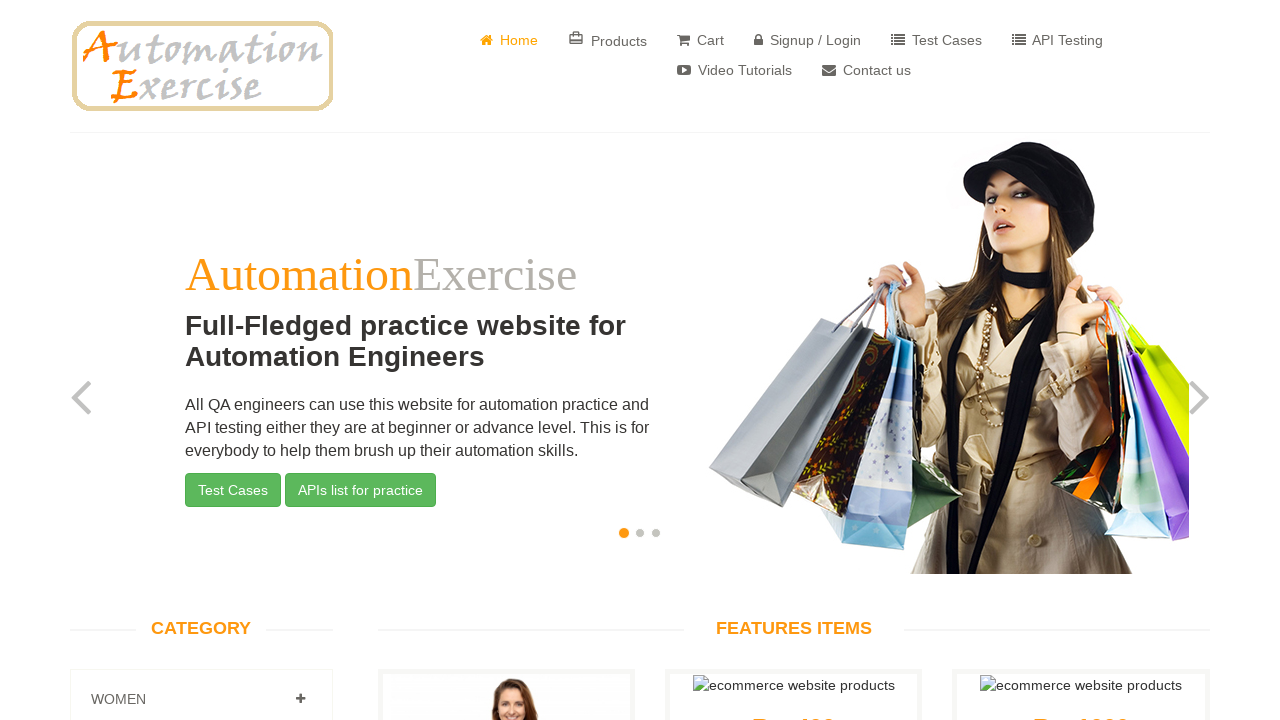

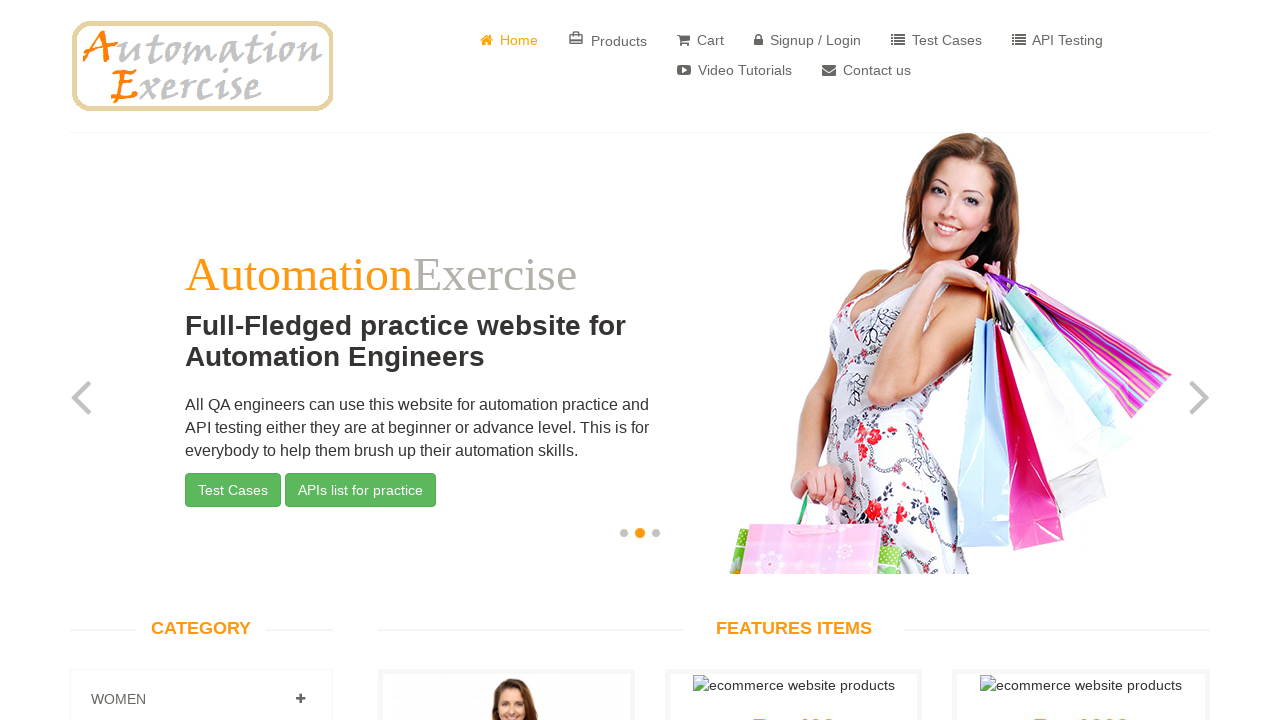